Tests the blog's search functionality by clicking the search button, entering a keyword "istio", submitting the search, and verifying that search results are displayed.

Starting URL: https://leileiluoluo.com/

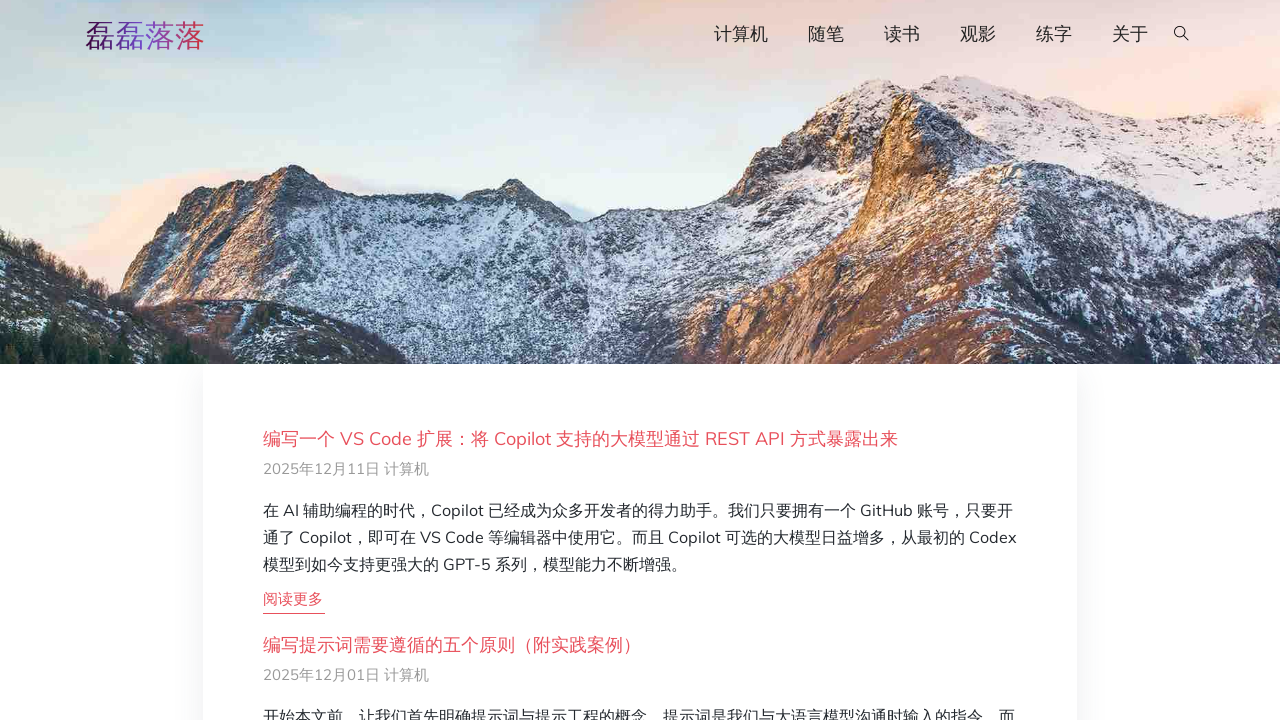

Clicked search button to open search at (1182, 35) on #searchOpen
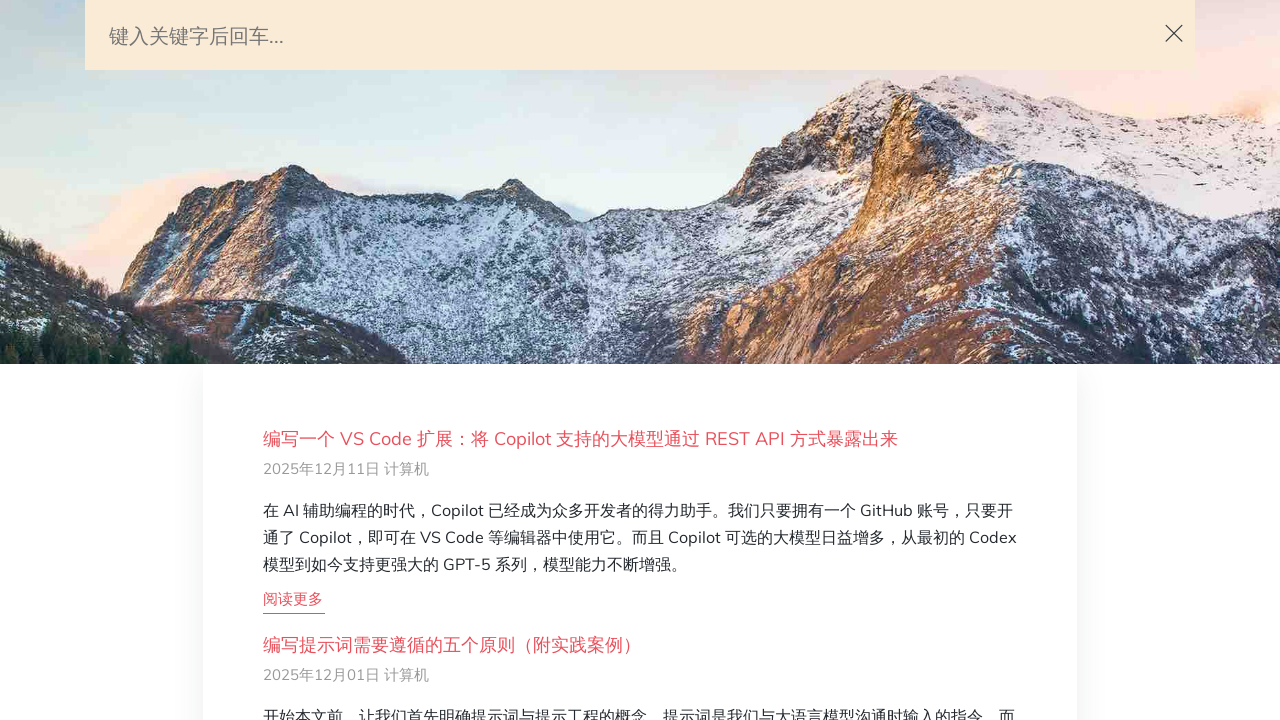

Filled search query field with 'istio' on #search-query
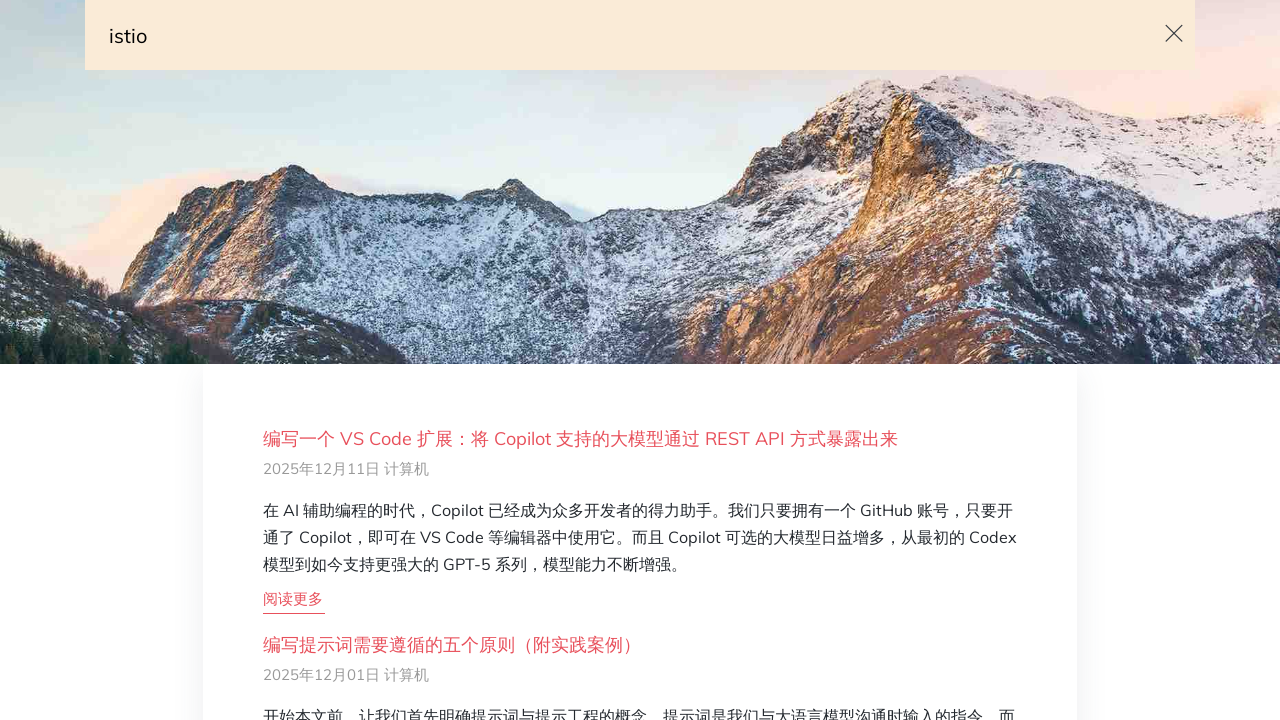

Pressed Enter to submit search on #search-query
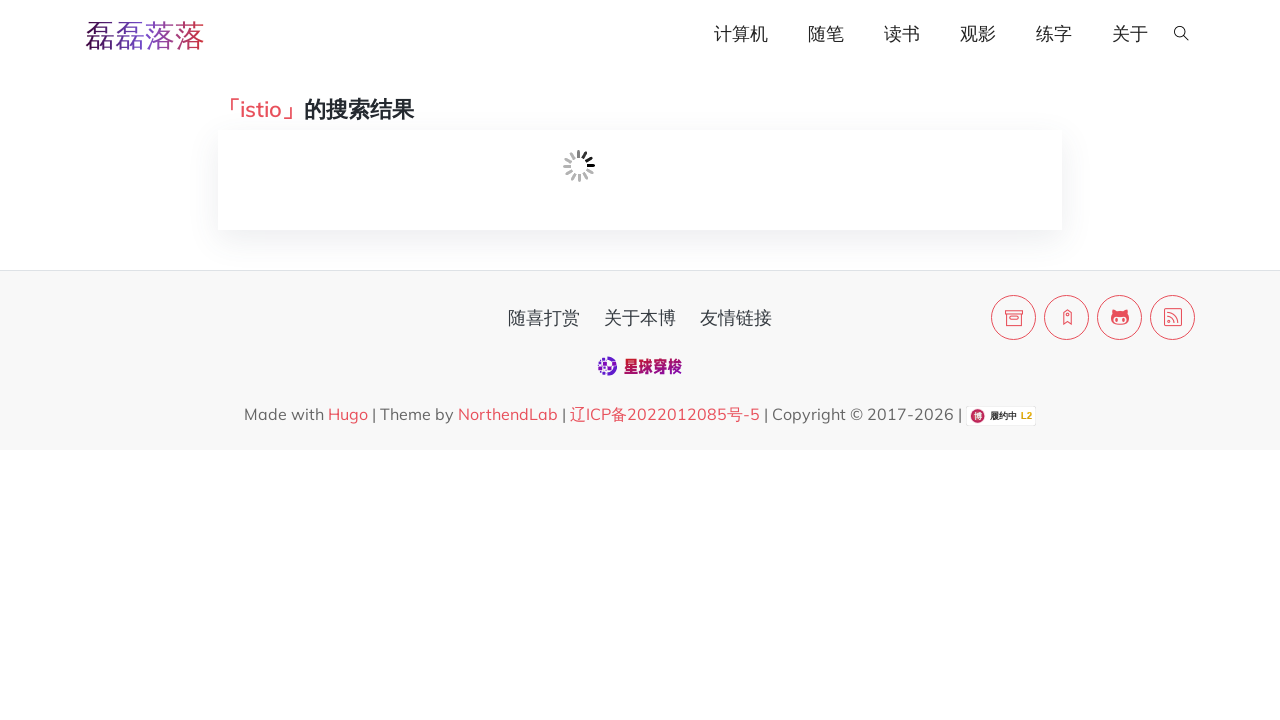

Search results loaded successfully
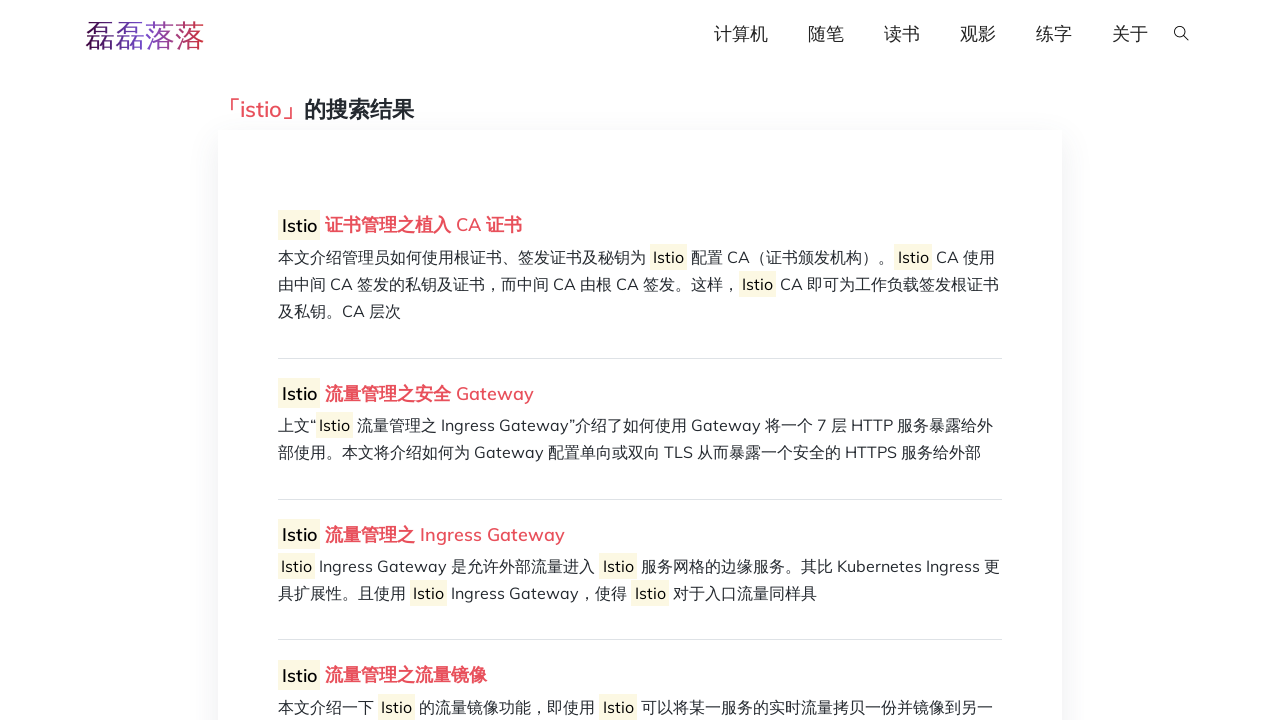

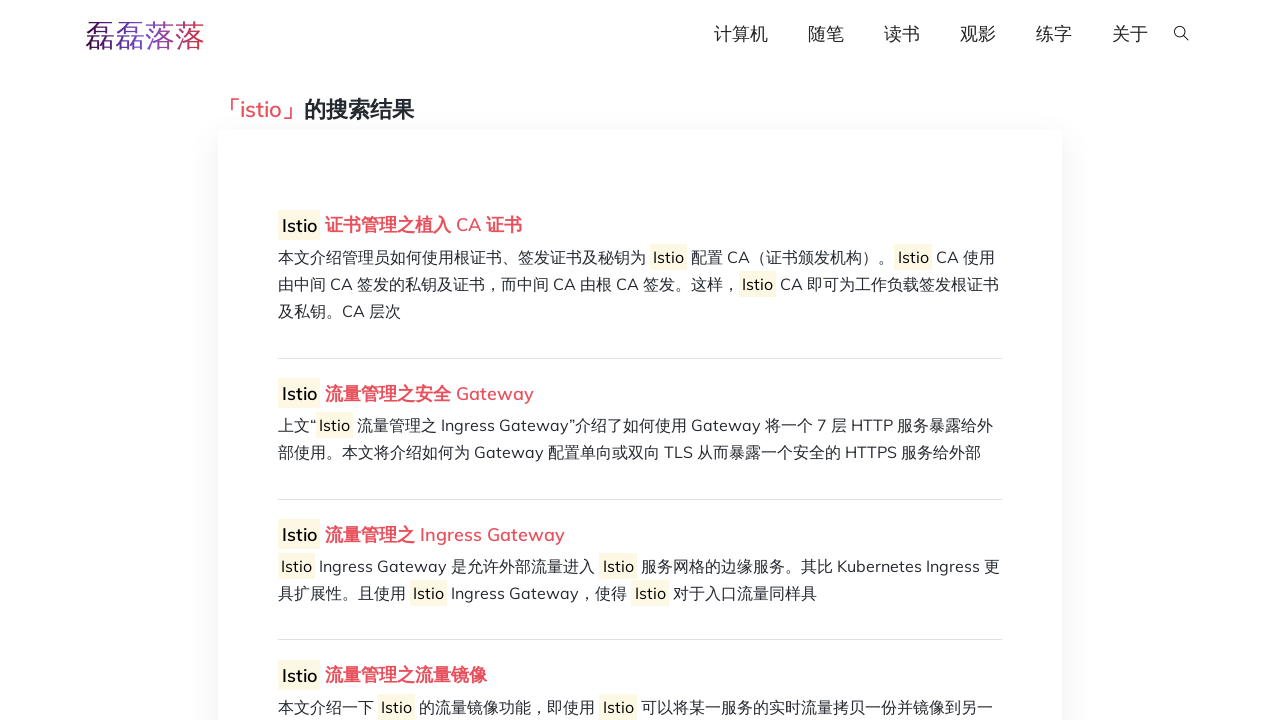